Navigates to the OrangeHRM demo site and verifies that the page title contains "Orange" to confirm the page loaded correctly.

Starting URL: https://opensource-demo.orangehrmlive.com/

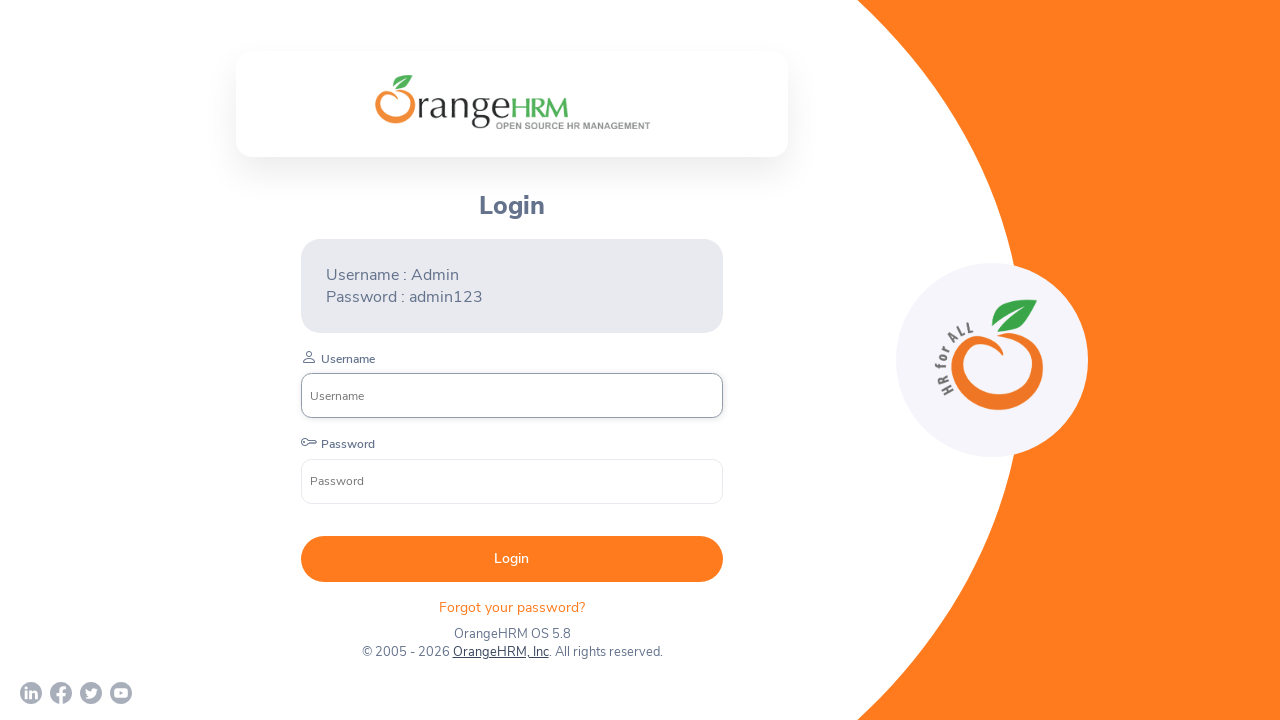

Waited for page to reach domcontentloaded state
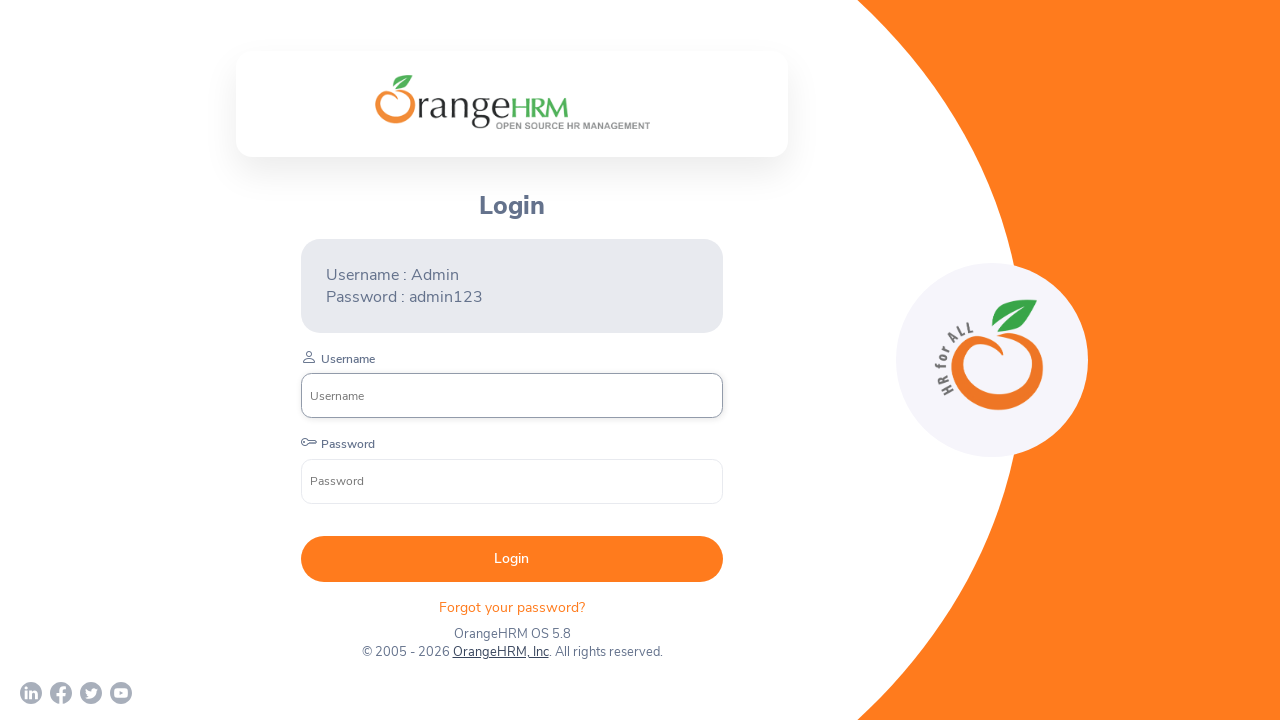

Verified page title contains 'Orange'
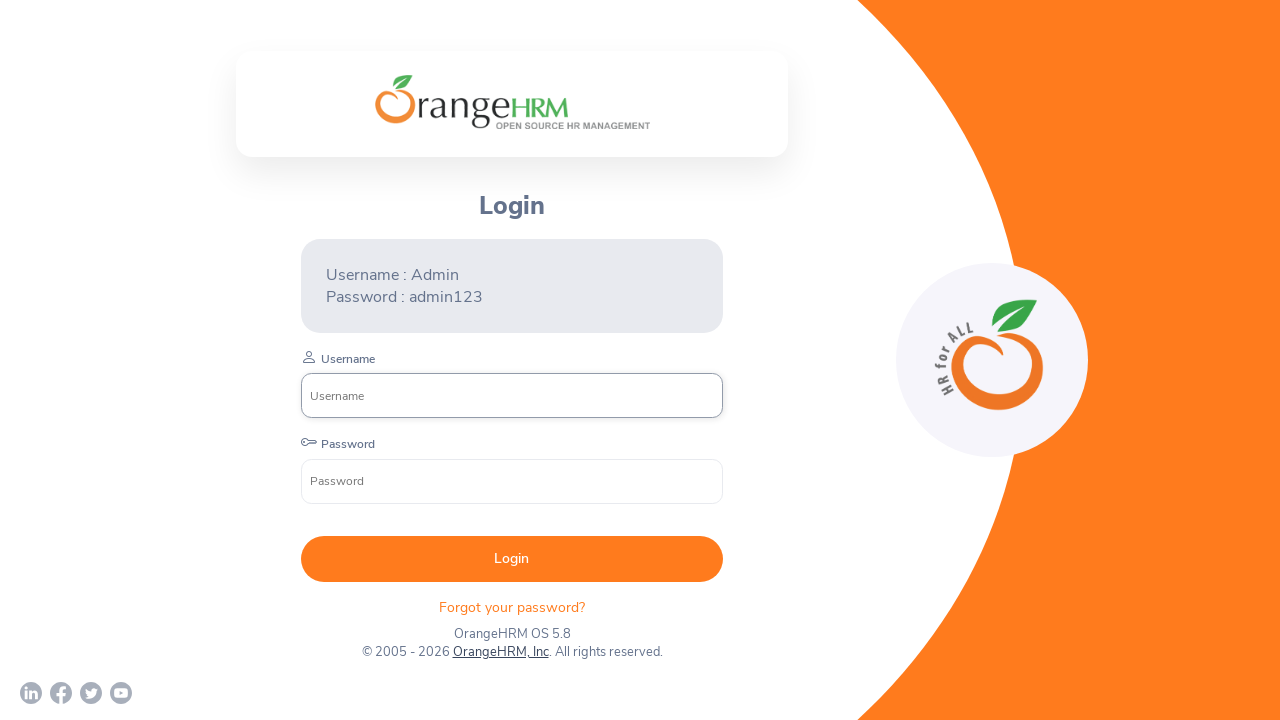

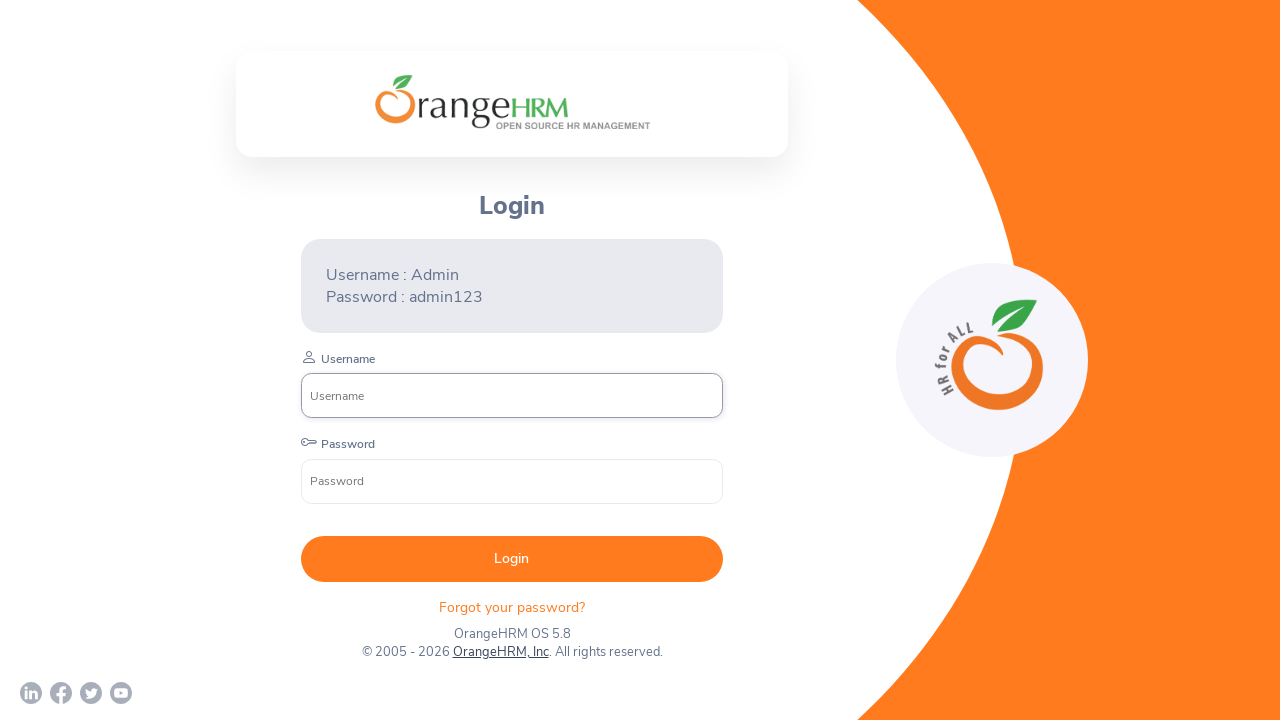